Tests SweetAlert HTML modal by clicking trigger button, verifying text content, and clicking OK button

Starting URL: https://sweetalert.js.org/

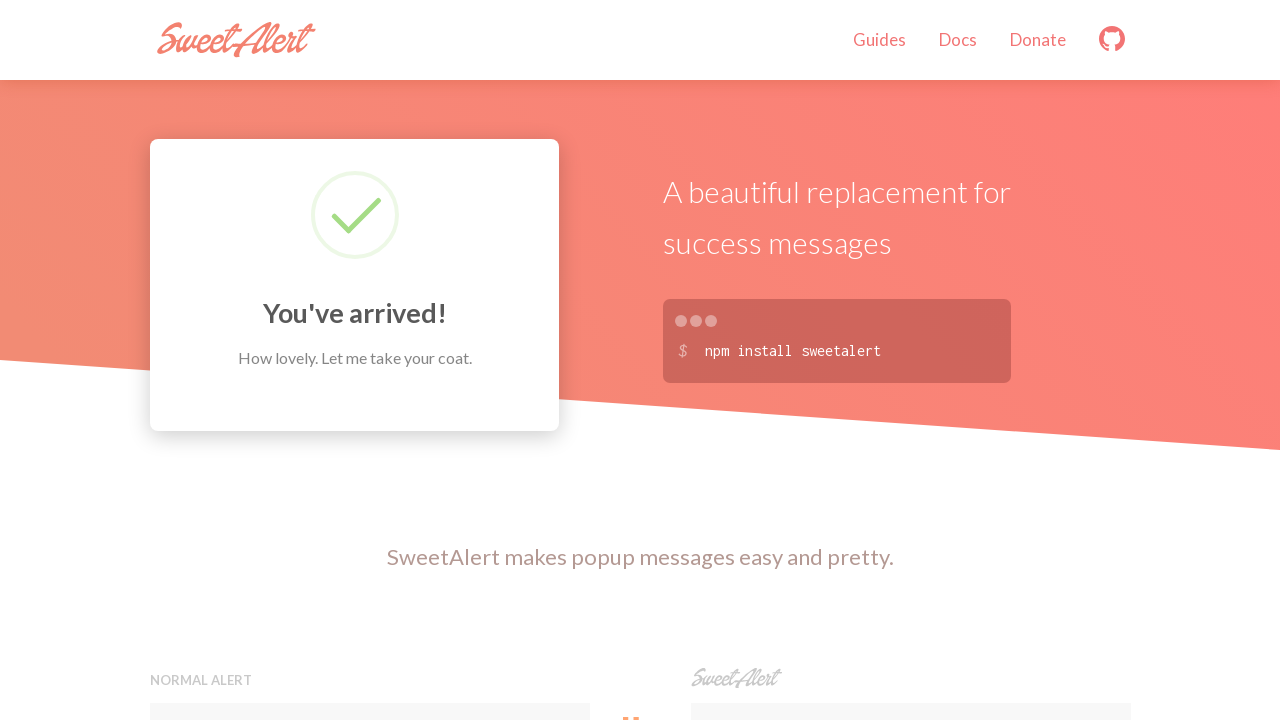

Clicked button to trigger SweetAlert modal at (910, 360) on xpath=//button[contains(@onclick,'swal')]
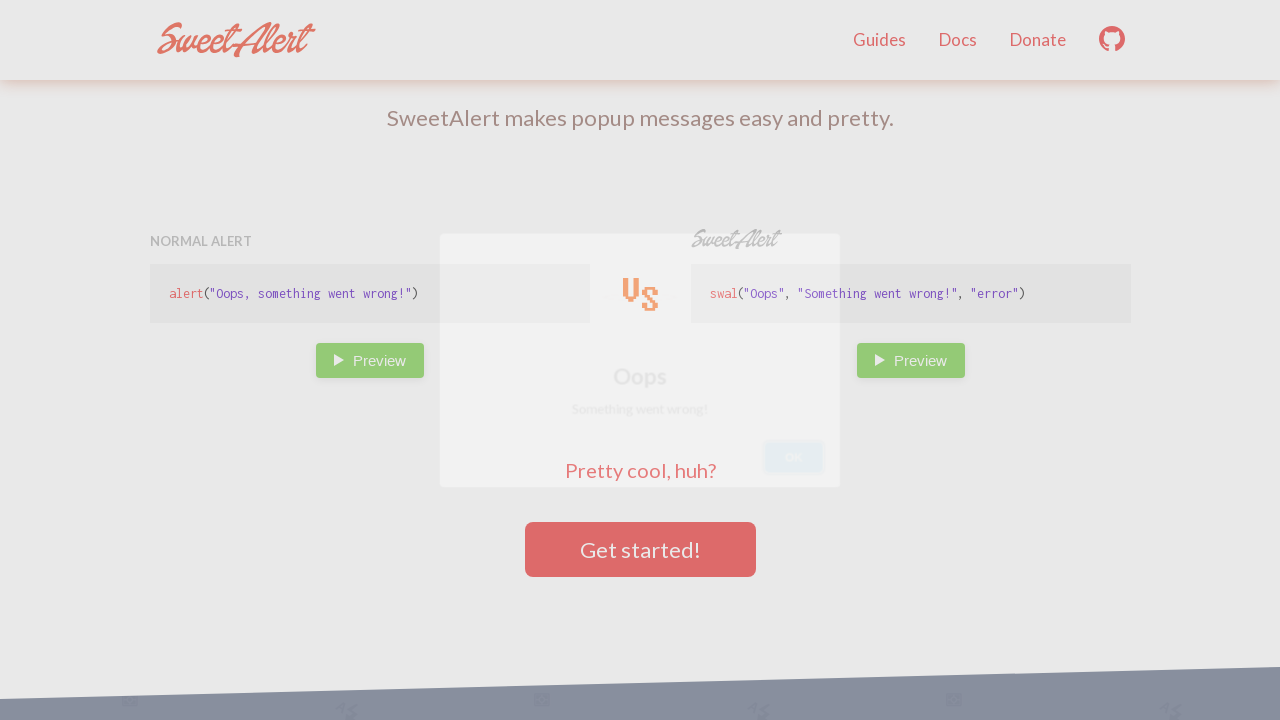

SweetAlert modal appeared with error message 'Something went wrong!'
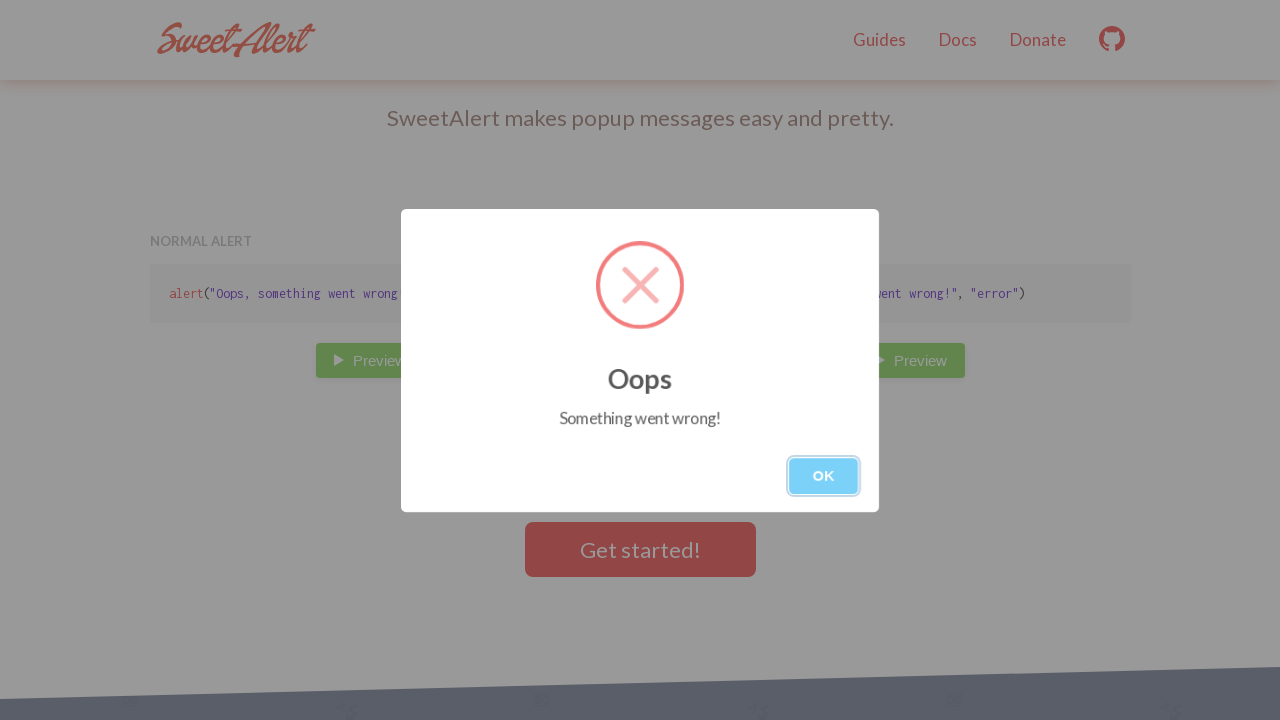

Clicked OK button to dismiss the modal at (824, 476) on xpath=//button[.='OK']
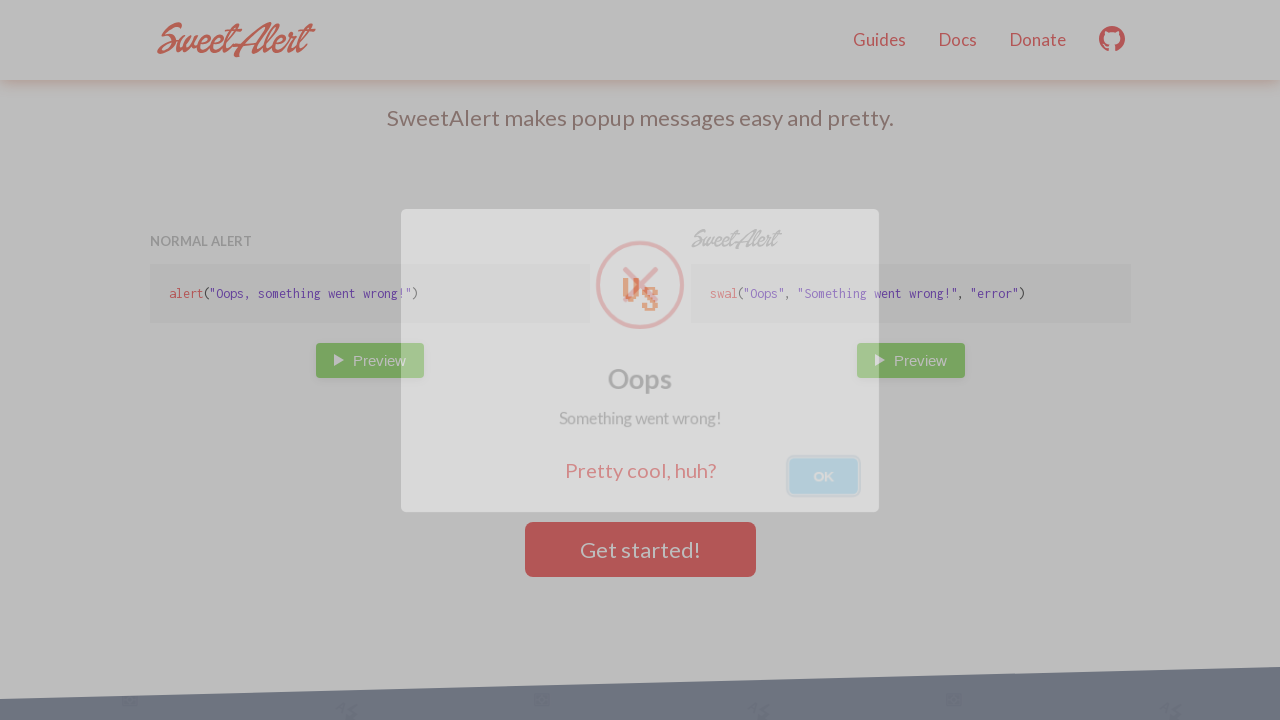

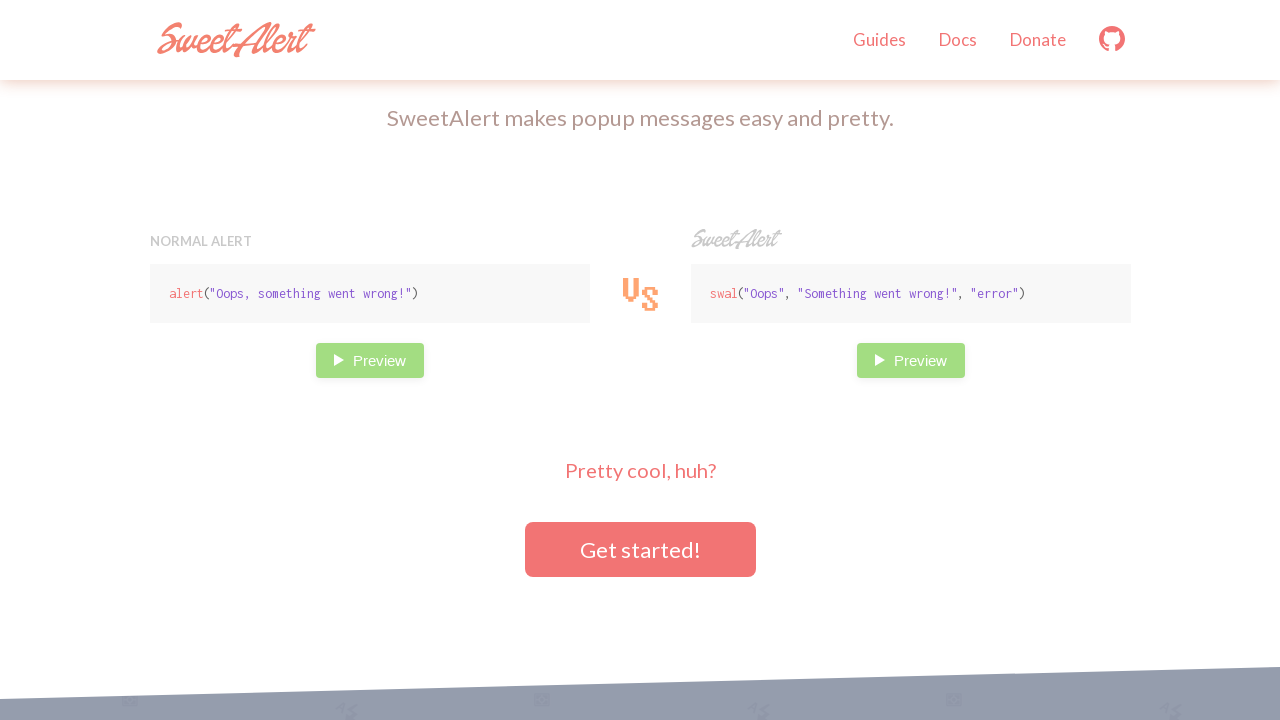